Tests a calculator demo application by entering two numbers (6 and 3), selecting an operator (subtraction based on option[2]), and clicking the calculate button.

Starting URL: https://juliemr.github.io/protractor-demo/

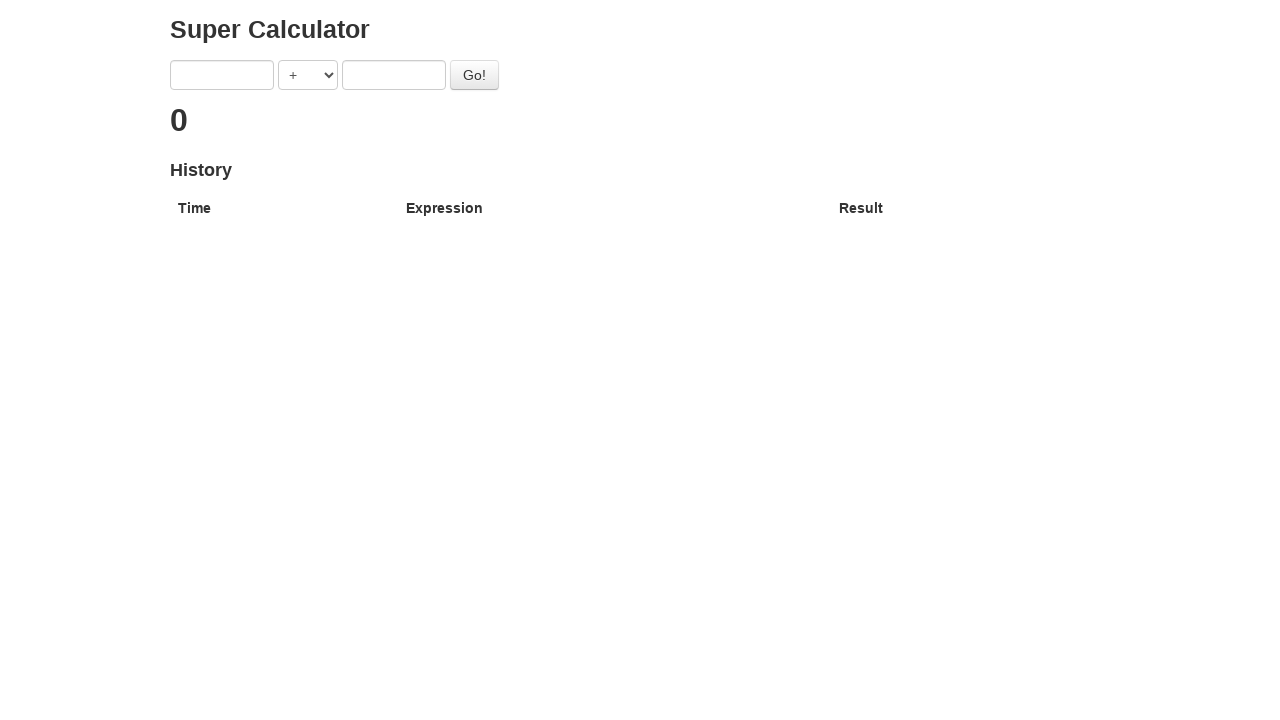

Entered first number (6) in the first input field on input[ng-model='first']
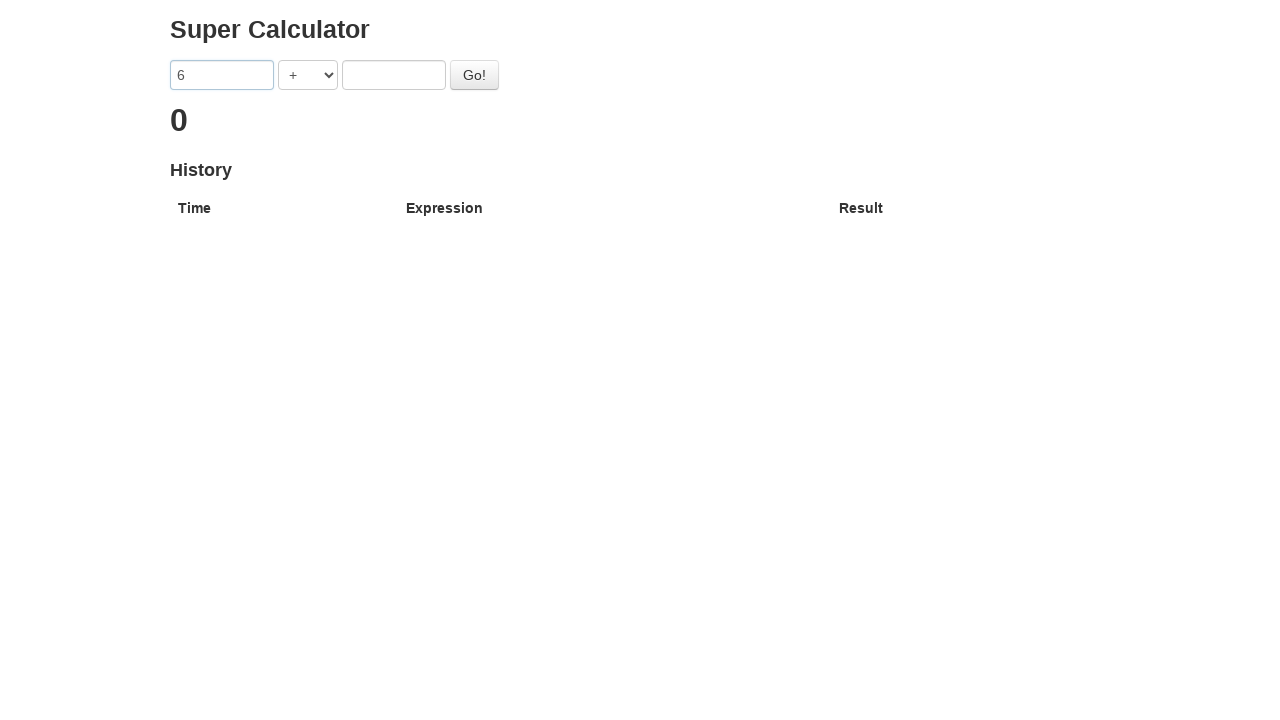

Selected subtraction operator from dropdown on select[ng-model='operator']
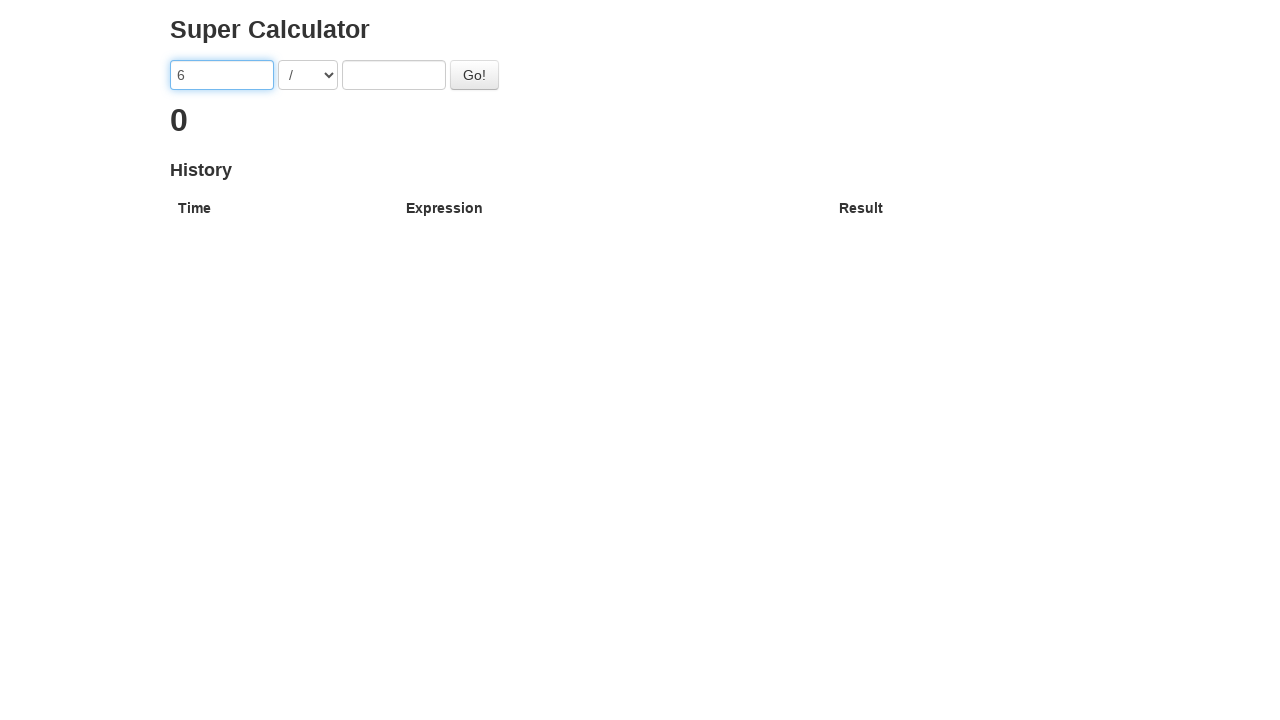

Entered second number (3) in the second input field on input[ng-model='second']
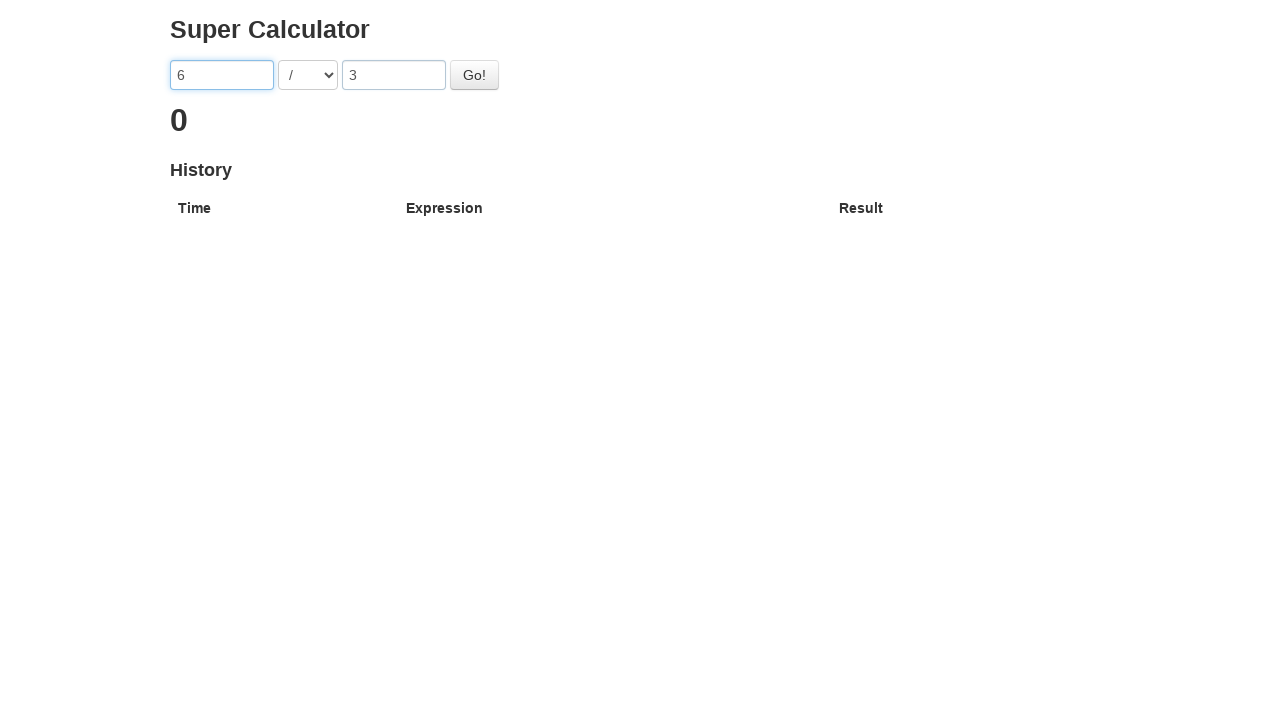

Clicked the Go button to calculate at (474, 75) on #gobutton
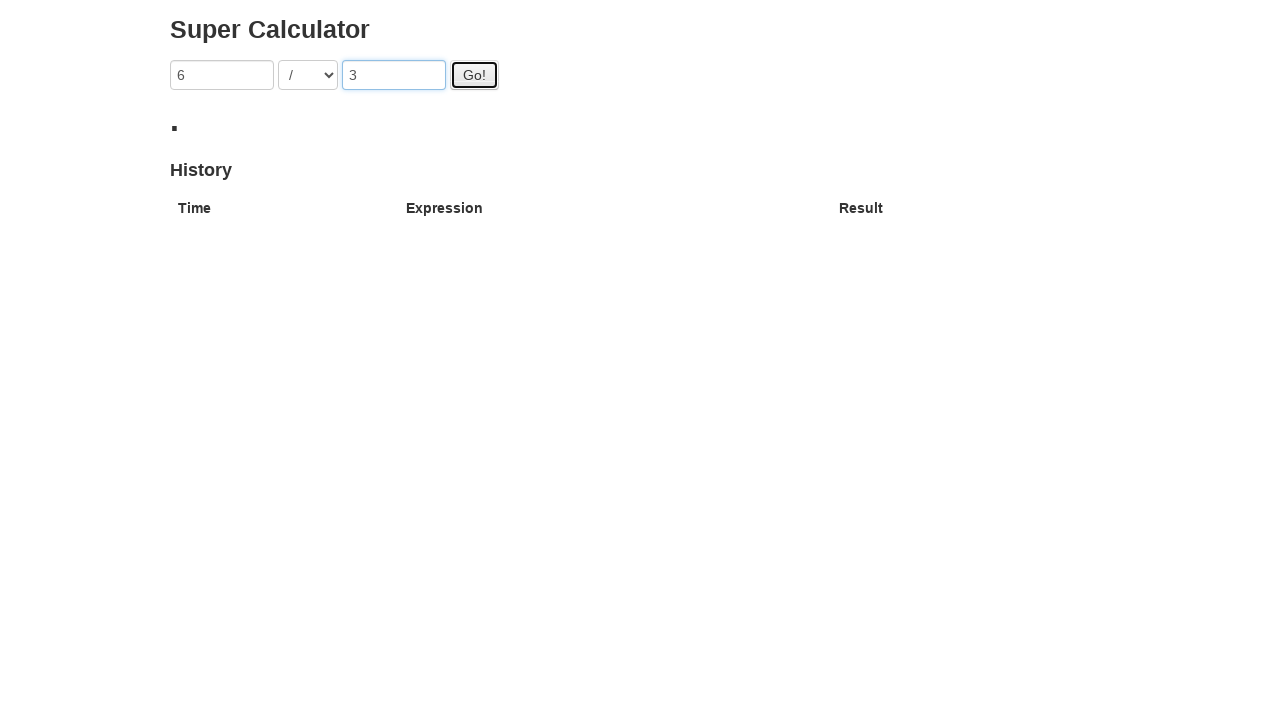

Result appeared on the page
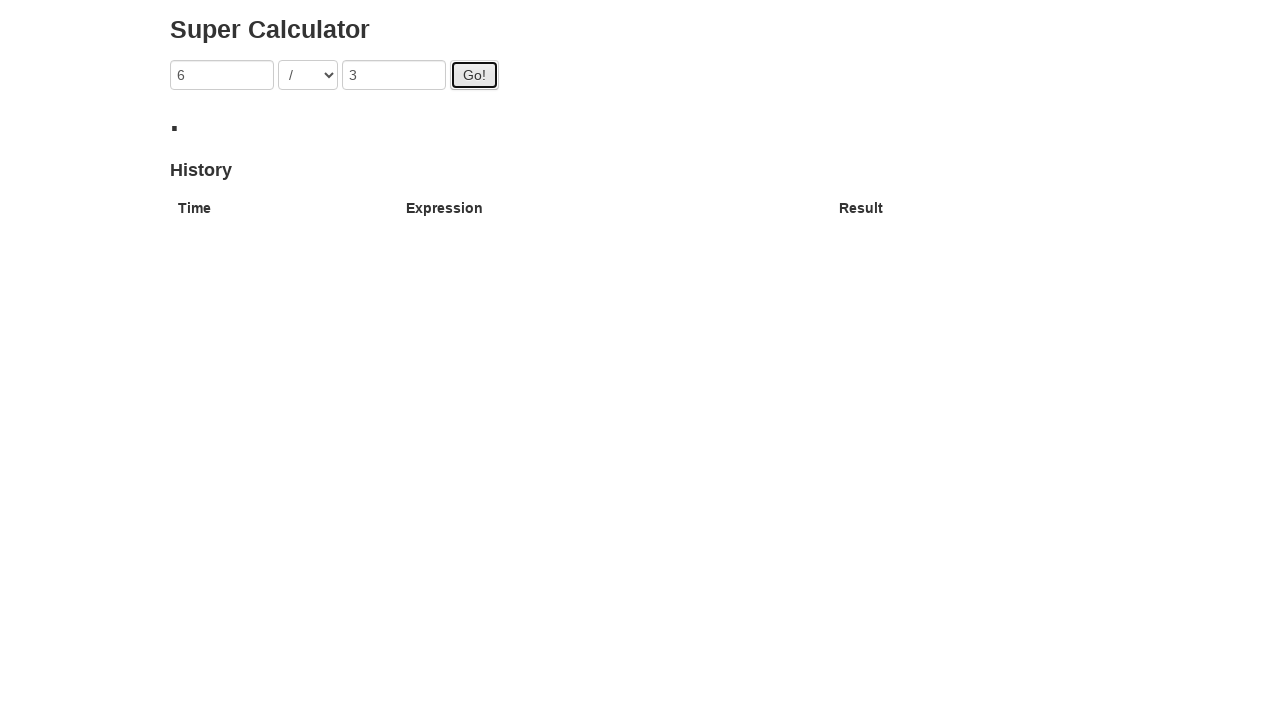

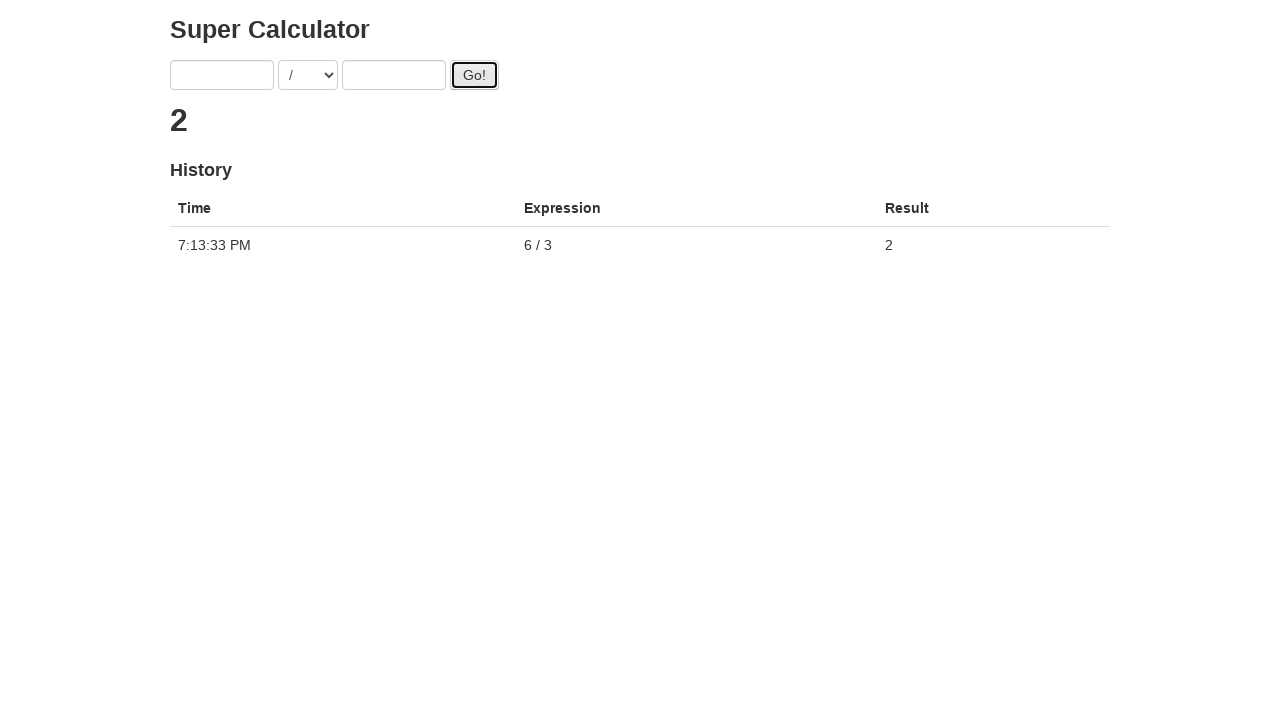